Tests sorting functionality of a web table by clicking on the column header

Starting URL: https://rahulshettyacademy.com/seleniumPractise/#/offers

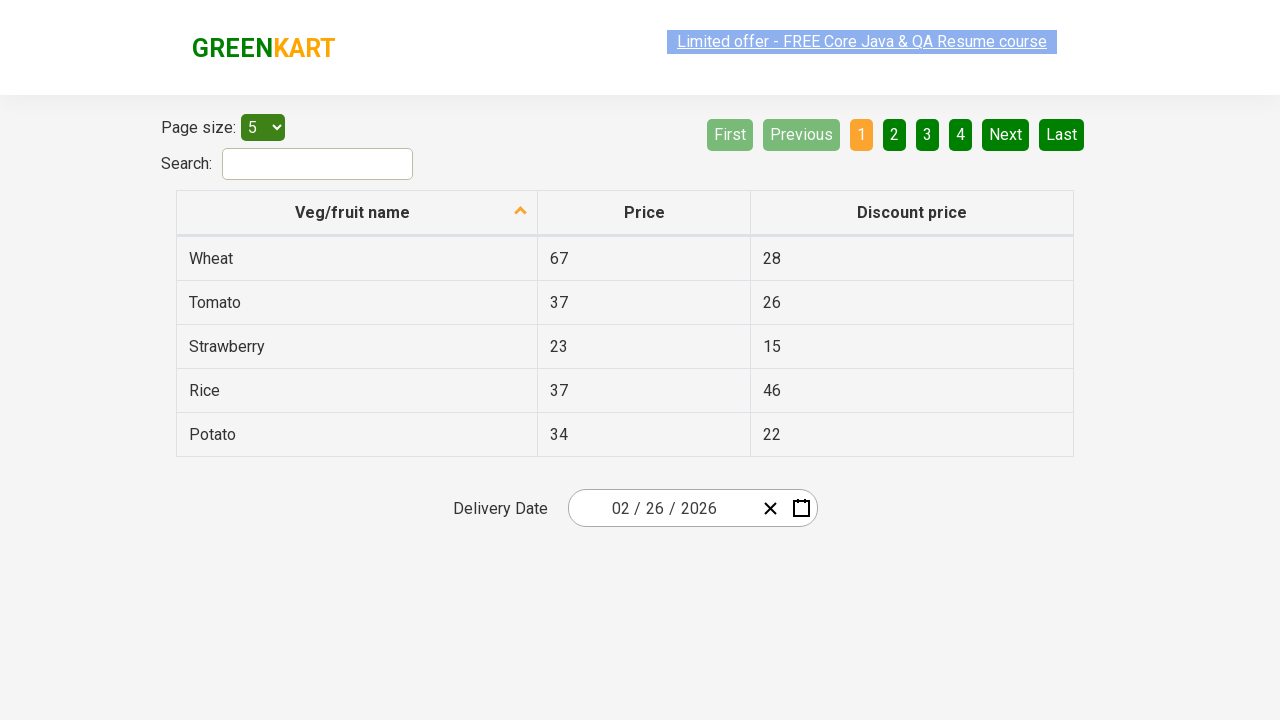

Clicked first column header to sort the web table at (357, 213) on th:nth-child(1)
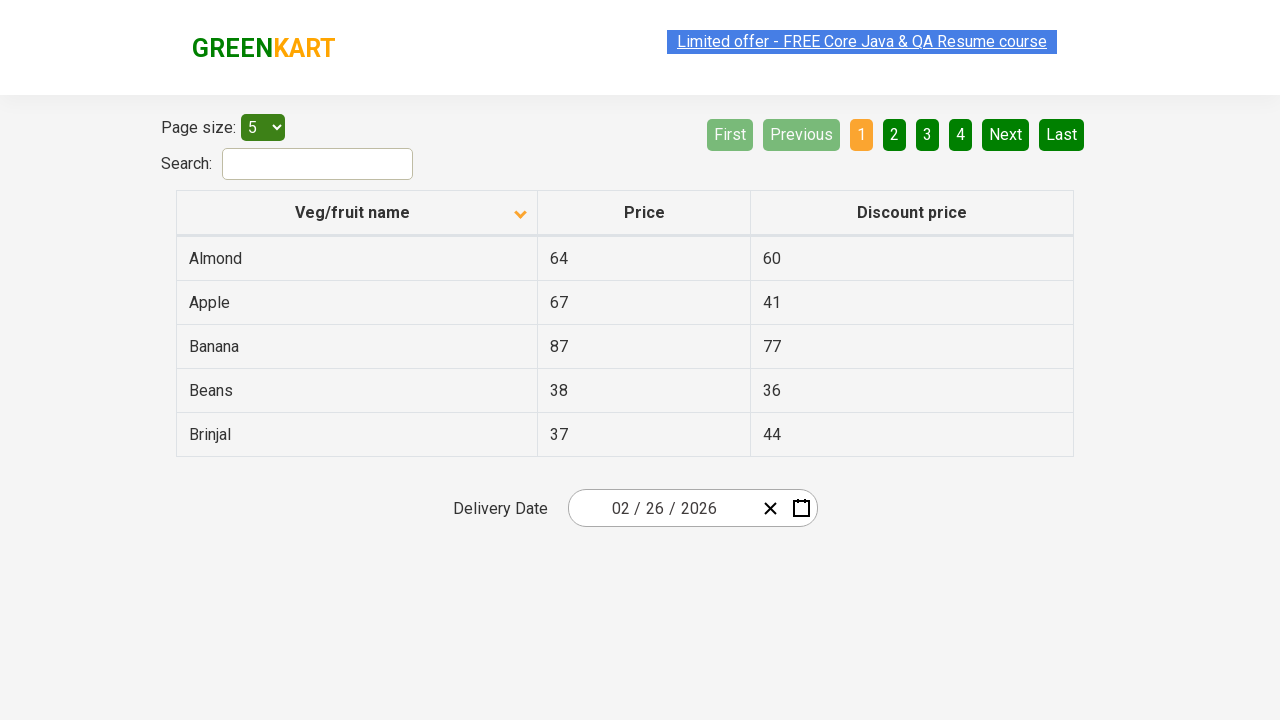

Waited for table to re-render after sorting
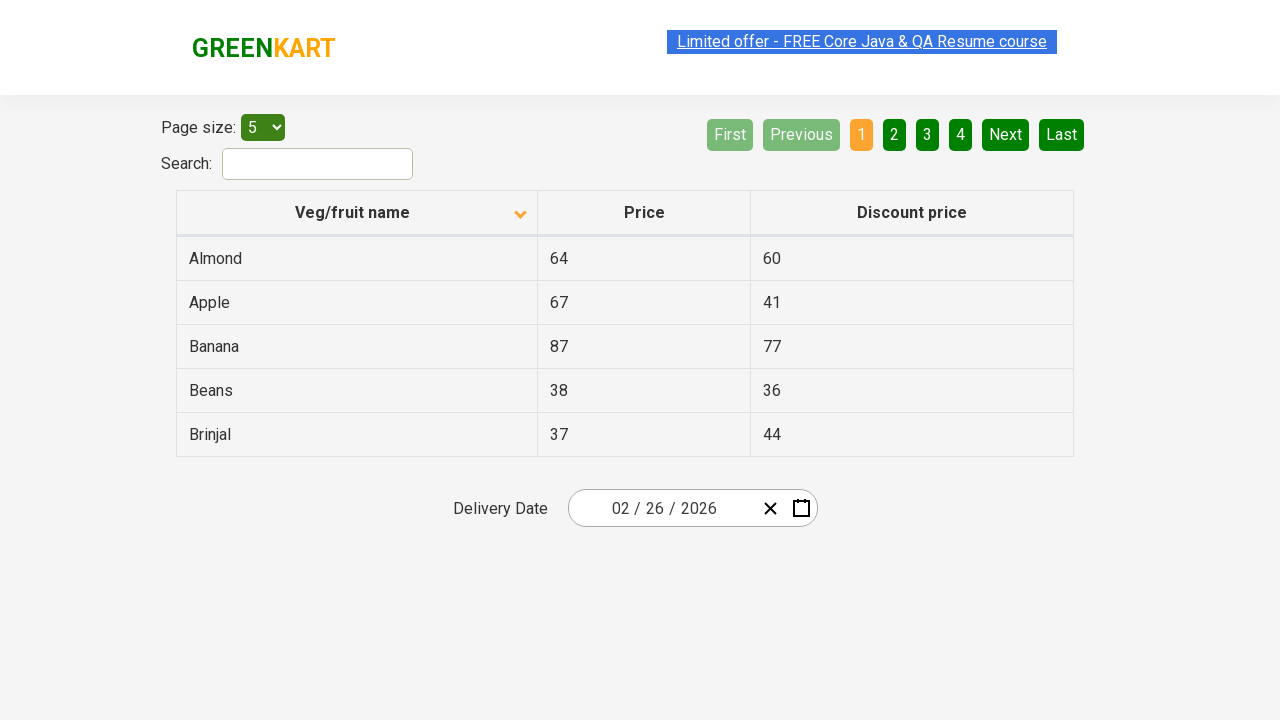

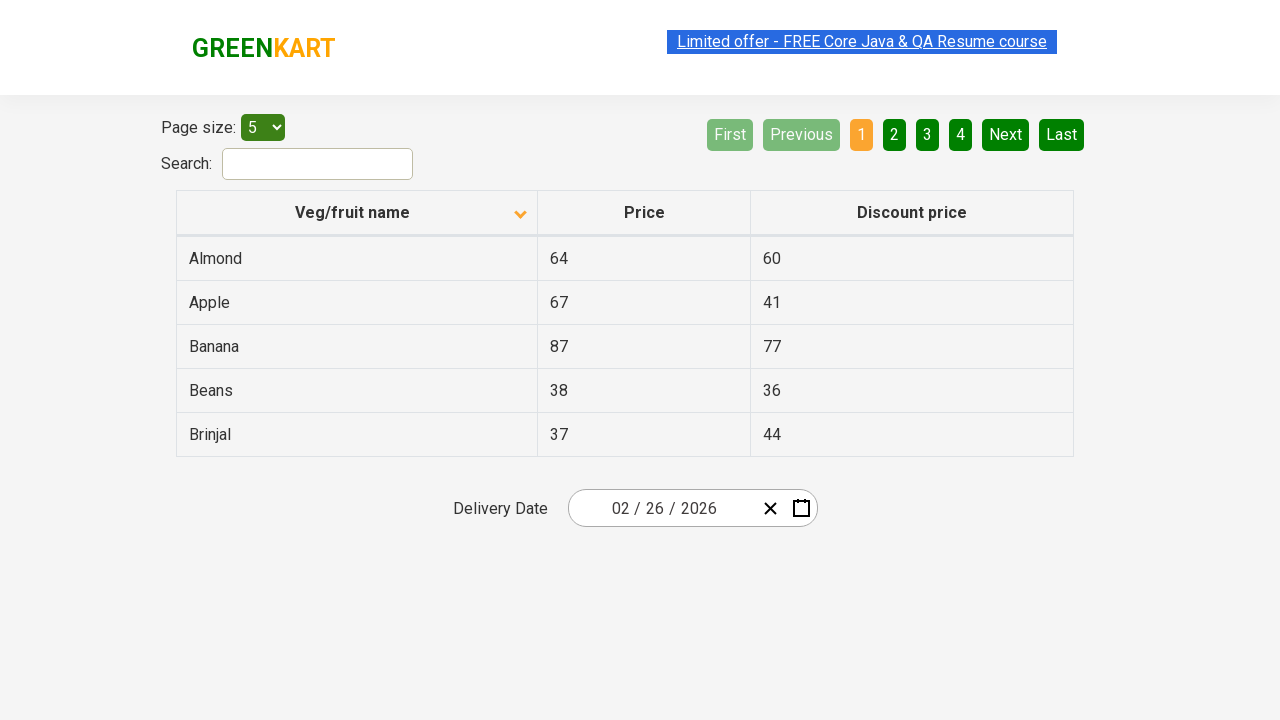